Tests basic navigation to a URL by navigating to the Lanqiao website

Starting URL: https://www.lanqiao.cn/

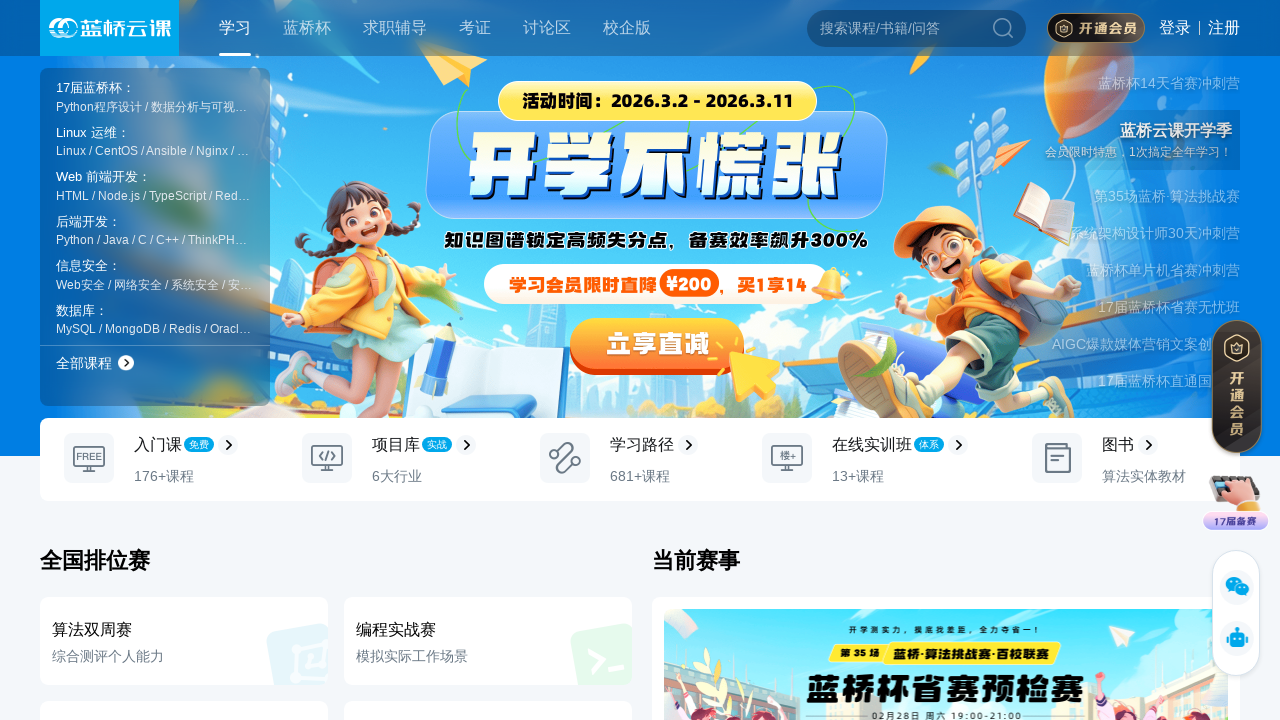

Waited for page to load - DOM content loaded
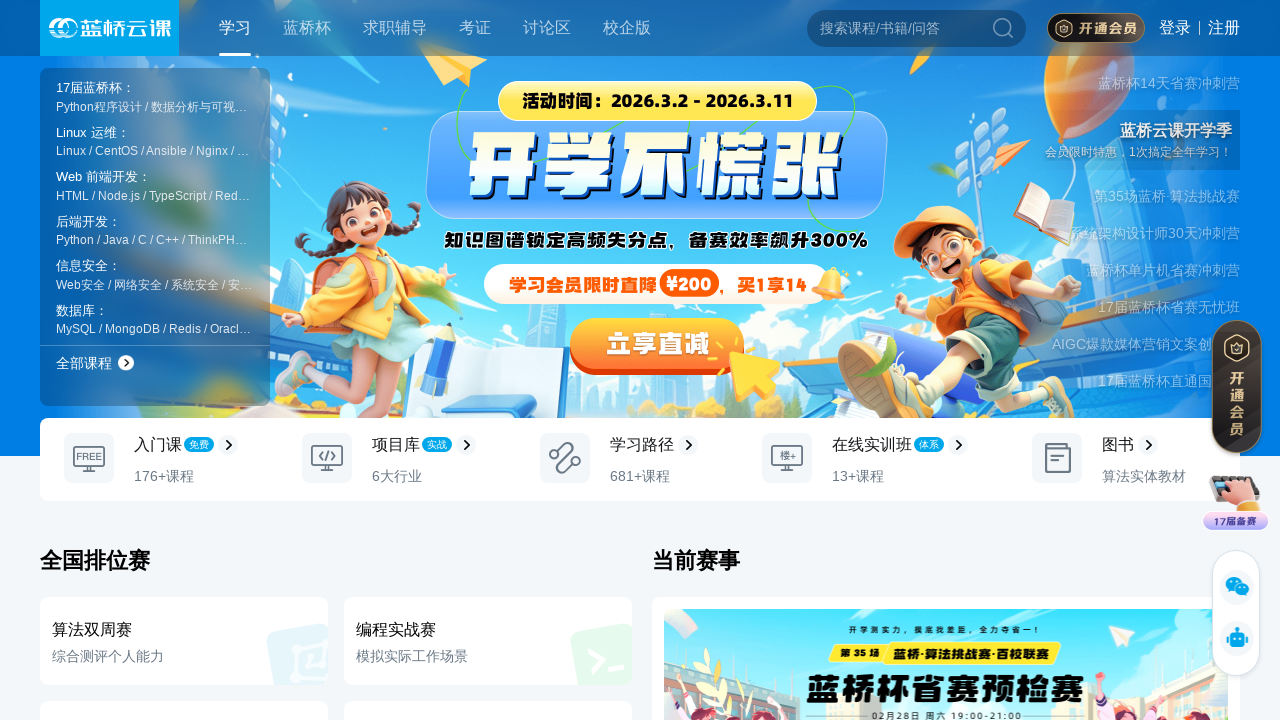

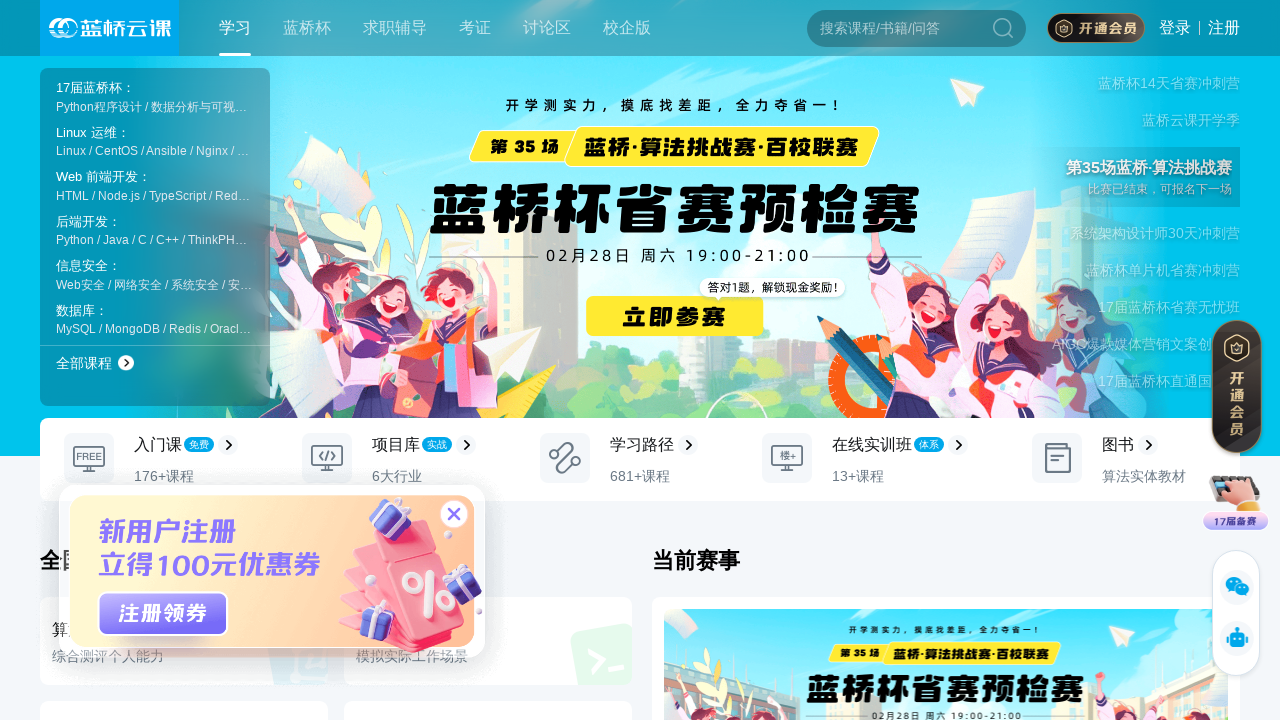